Tests dropdown selection functionality by selecting different options from multiple dropdown menus including date, month, and year selections

Starting URL: https://practice.cydeo.com/dropdown

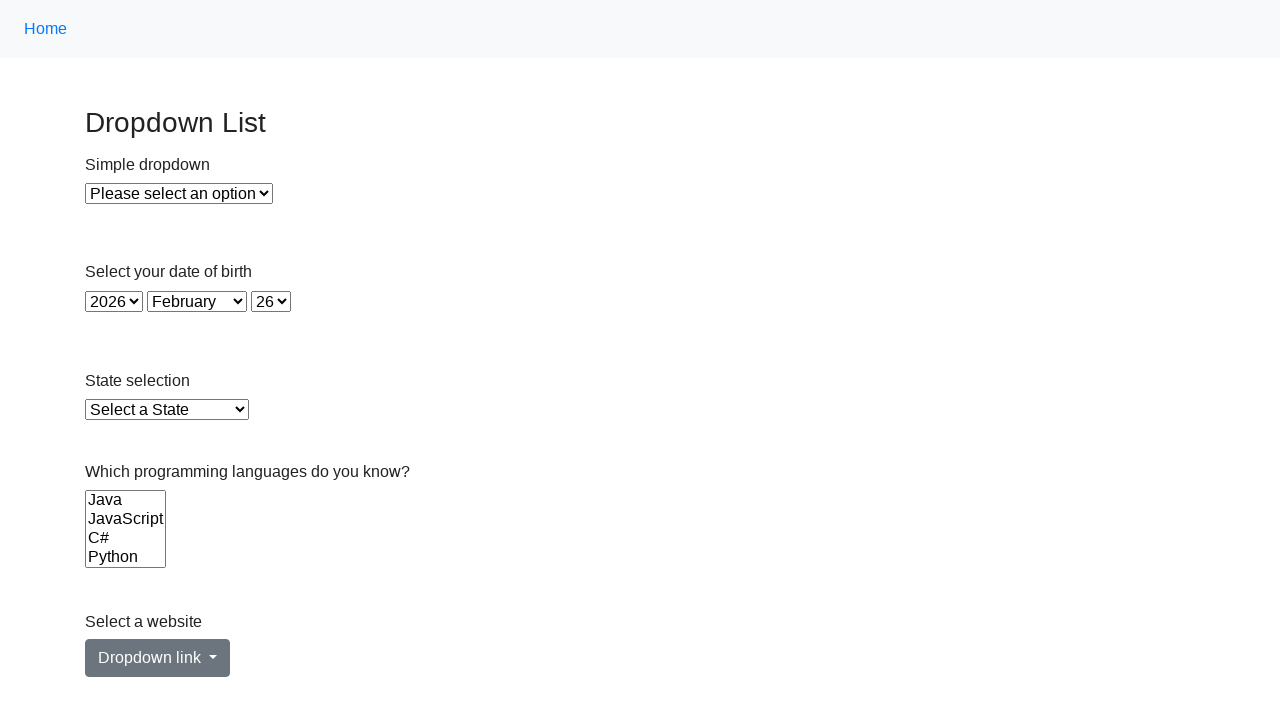

Selected option 2 from first dropdown on #dropdown
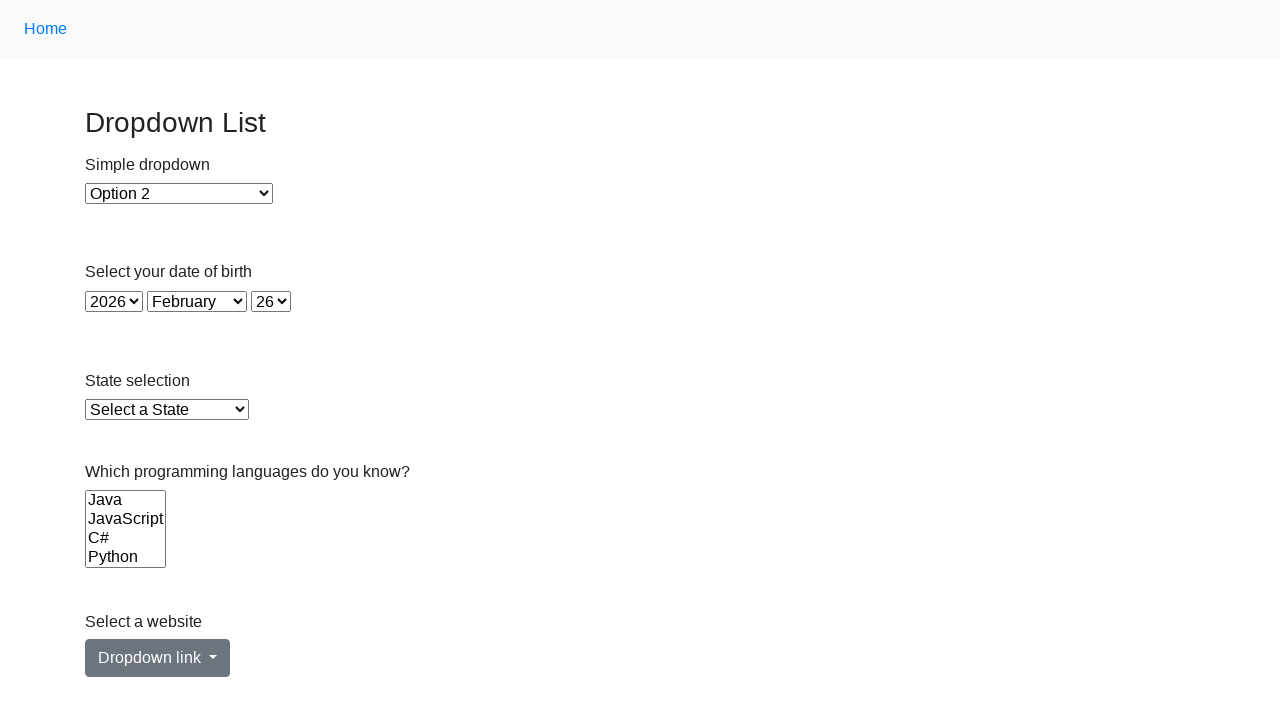

Selected year 2022 from year dropdown on #year
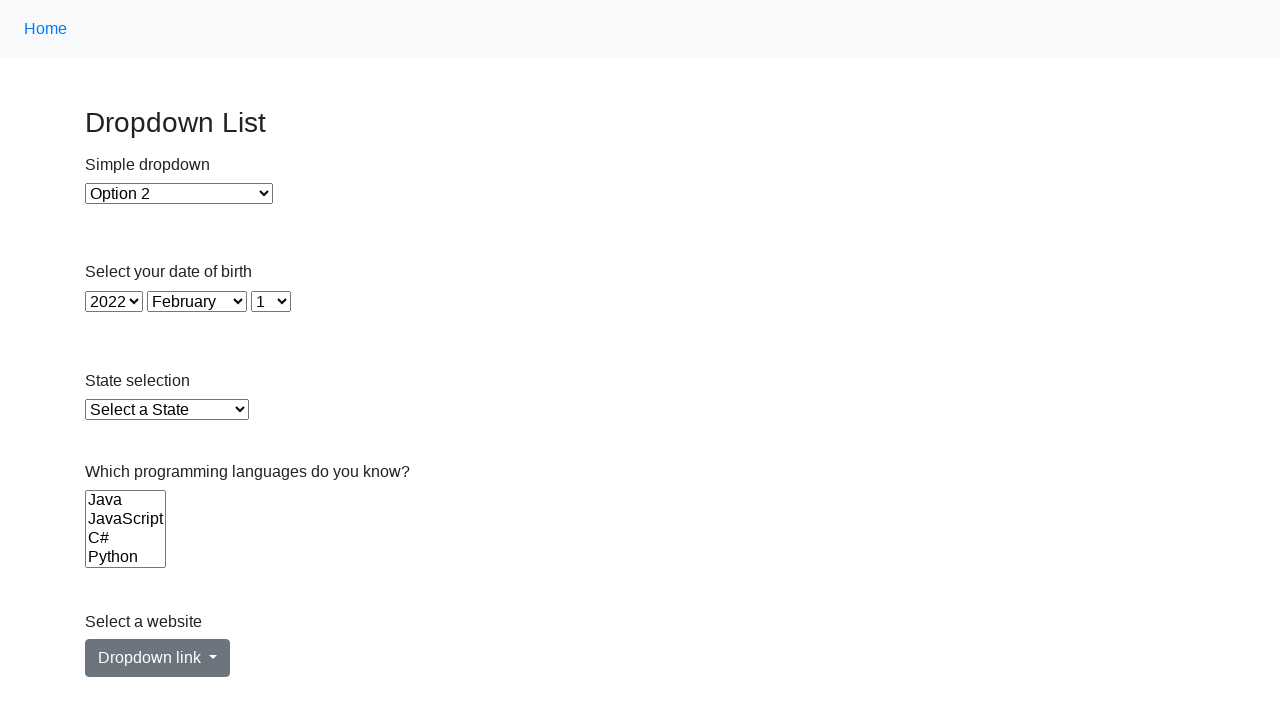

Selected April from month dropdown on #month
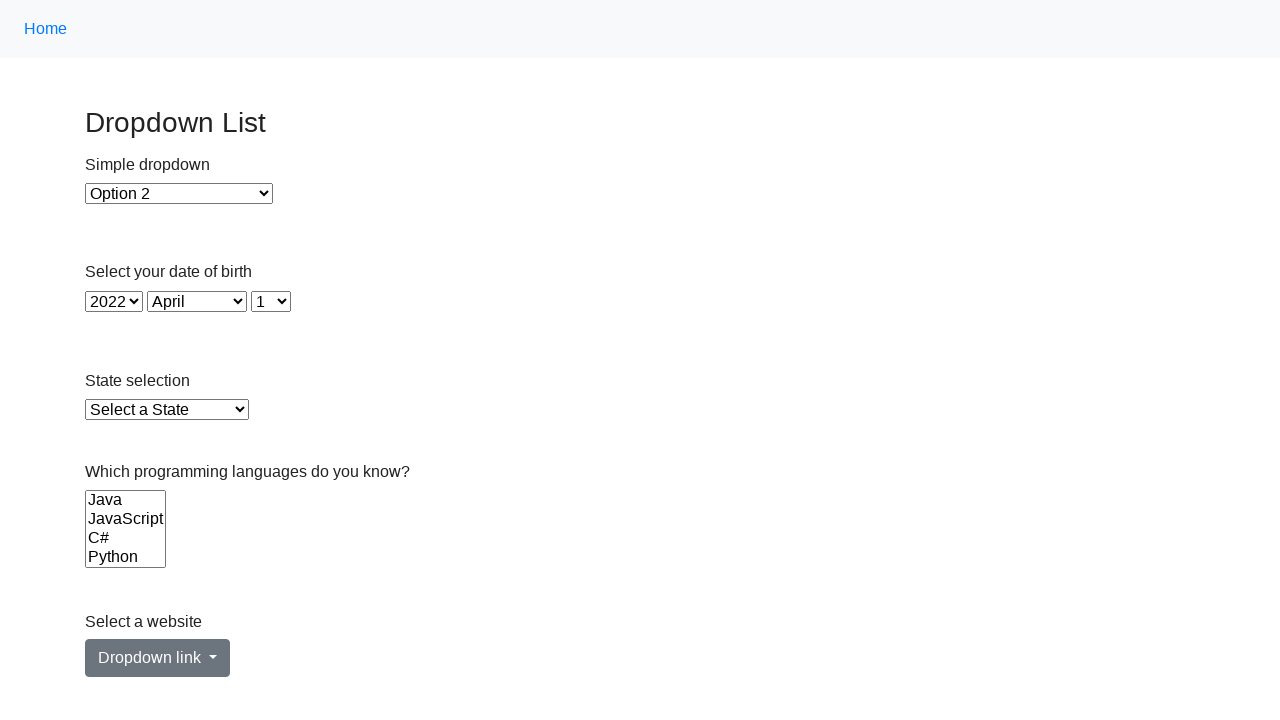

Selected day 10 from day dropdown on #day
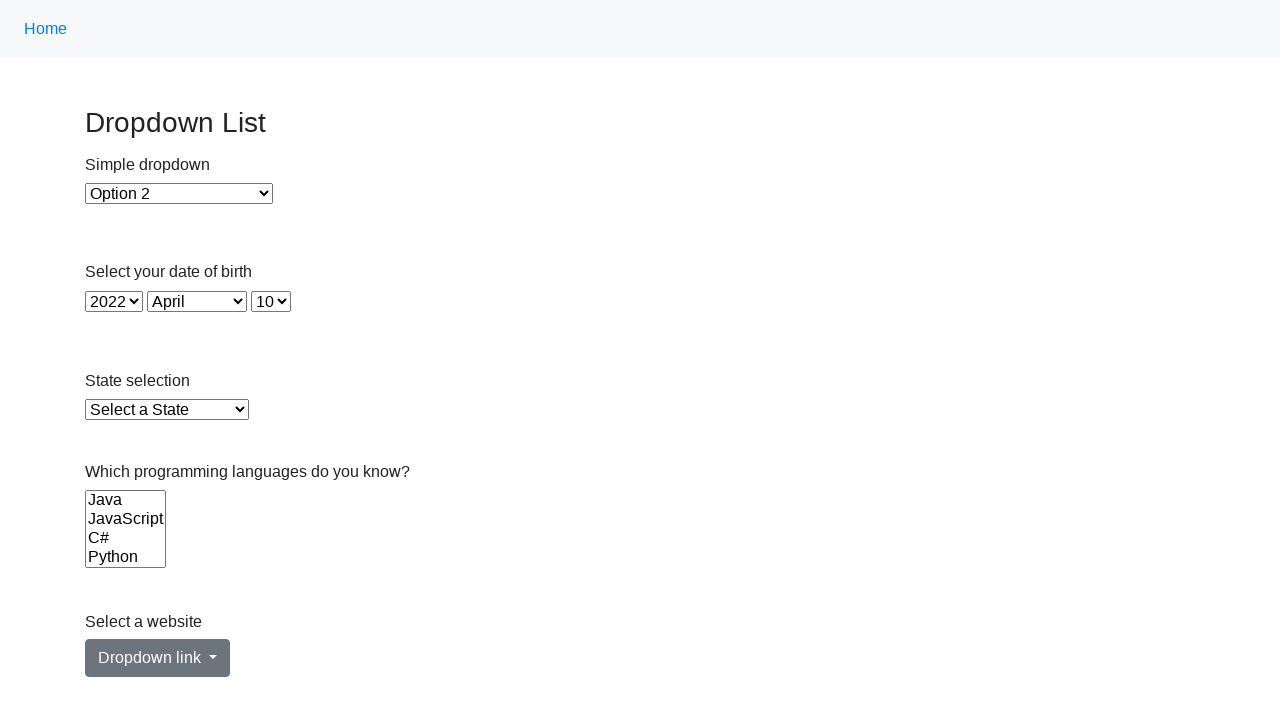

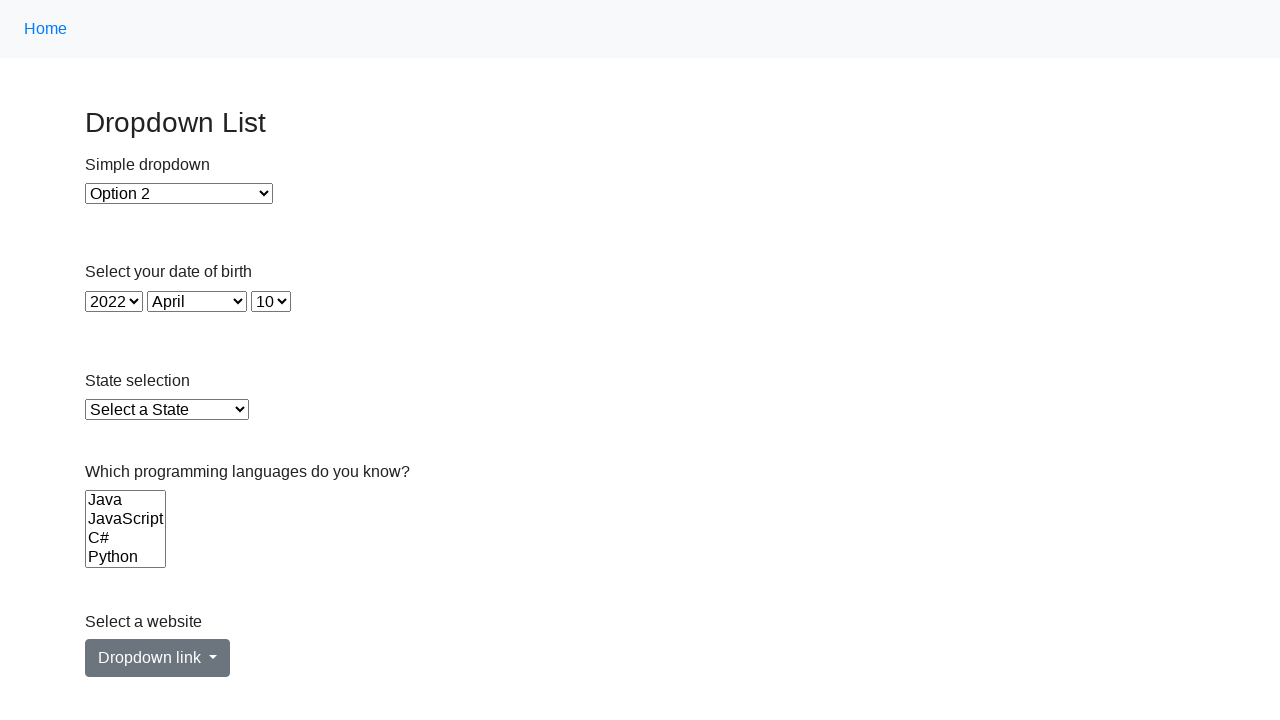